Navigates to PyAutoGUI documentation page, scrolls down and up through the content, then opens a new browser tab using keyboard shortcut

Starting URL: https://pyautogui.readthedocs.io/en/latest/keyboard.html

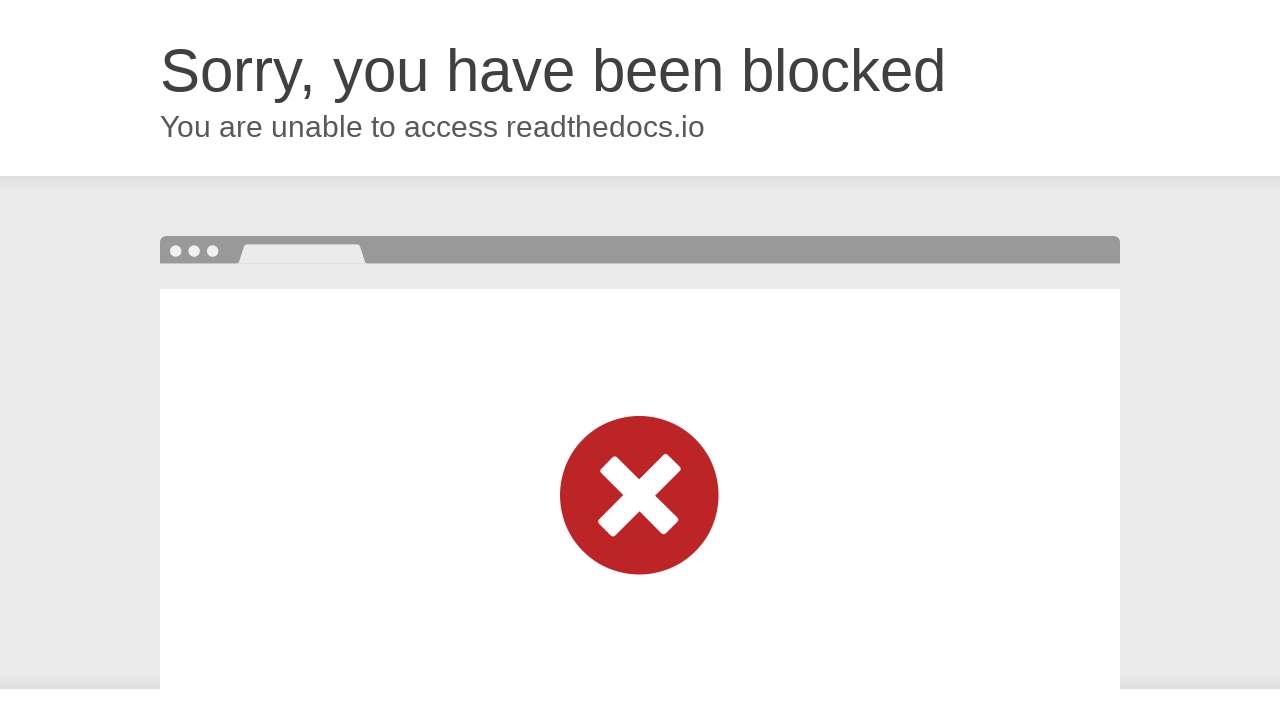

Clicked on page body to focus it at (640, 360) on body
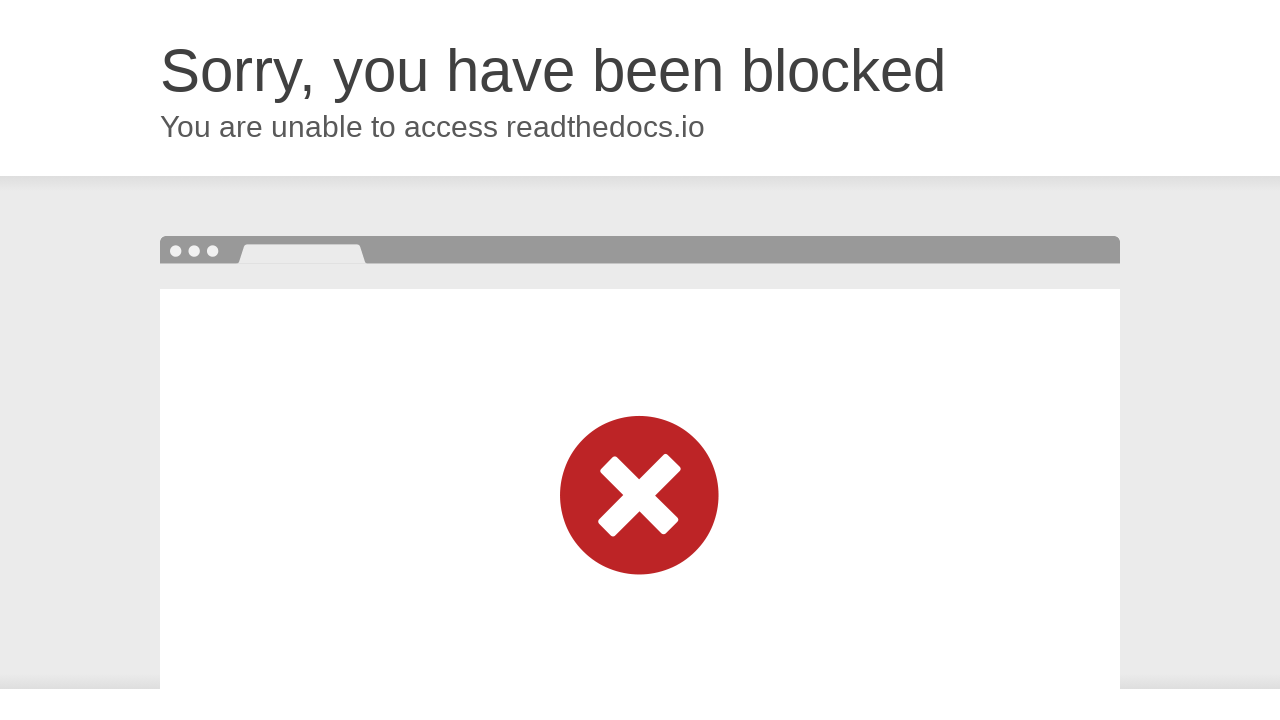

Scrolled down the page (450 pixels)
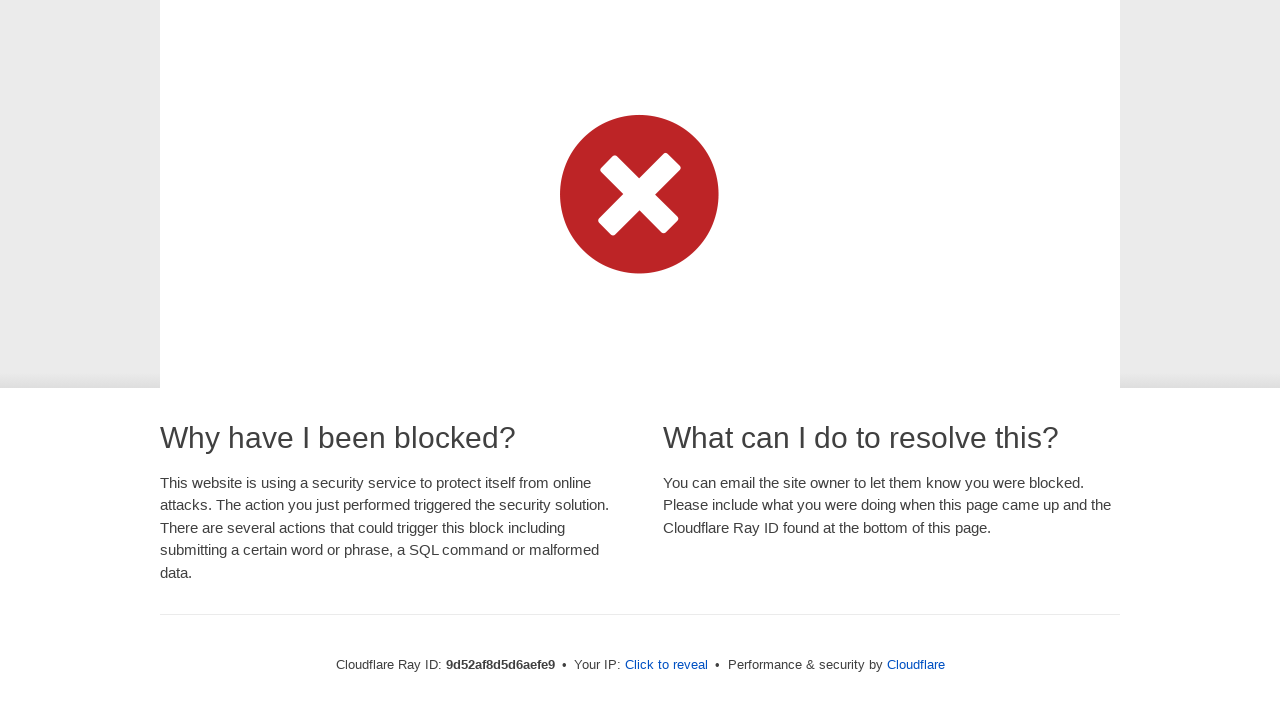

Scrolled down further (450 pixels)
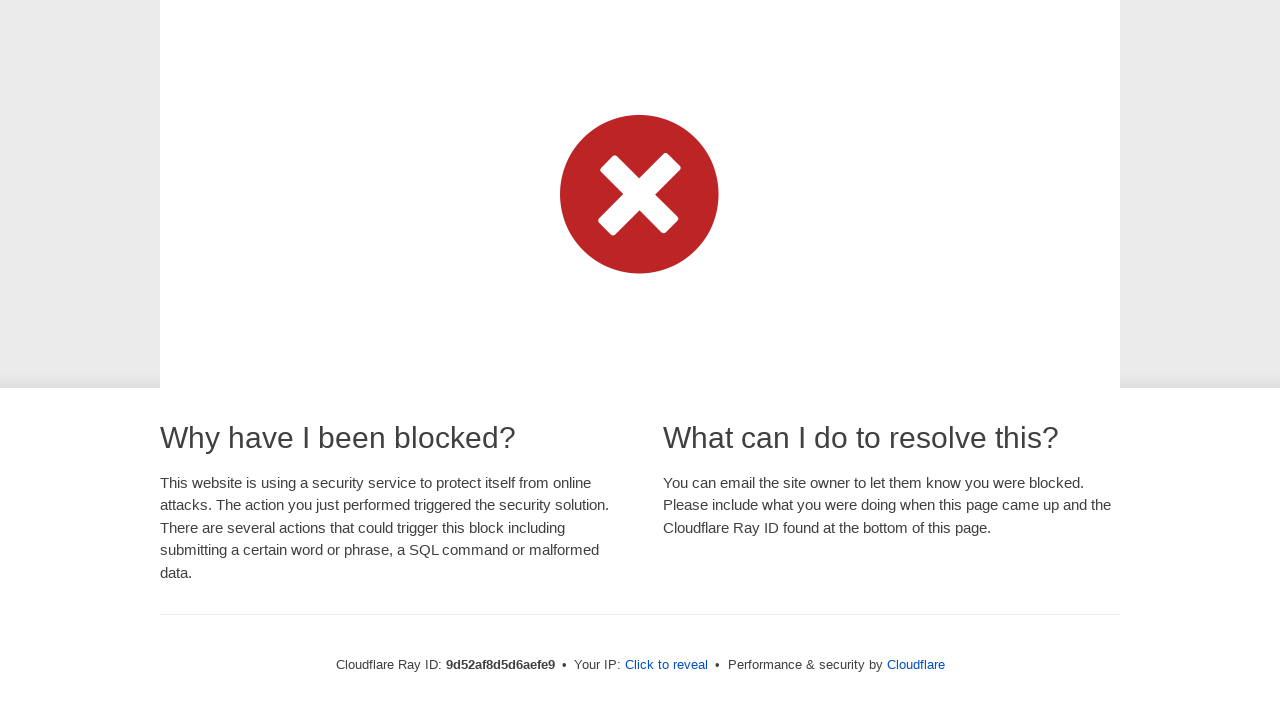

Scrolled down a bit more (150 pixels)
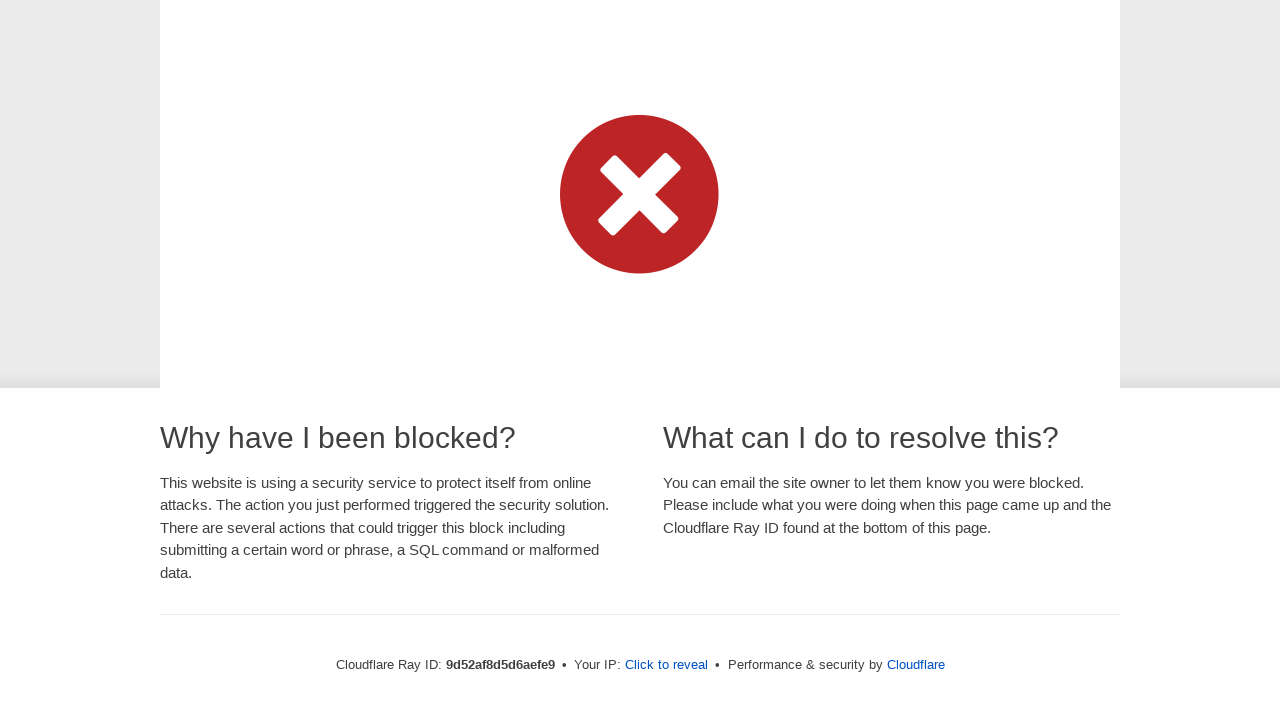

Scrolled back up the page (600 pixels)
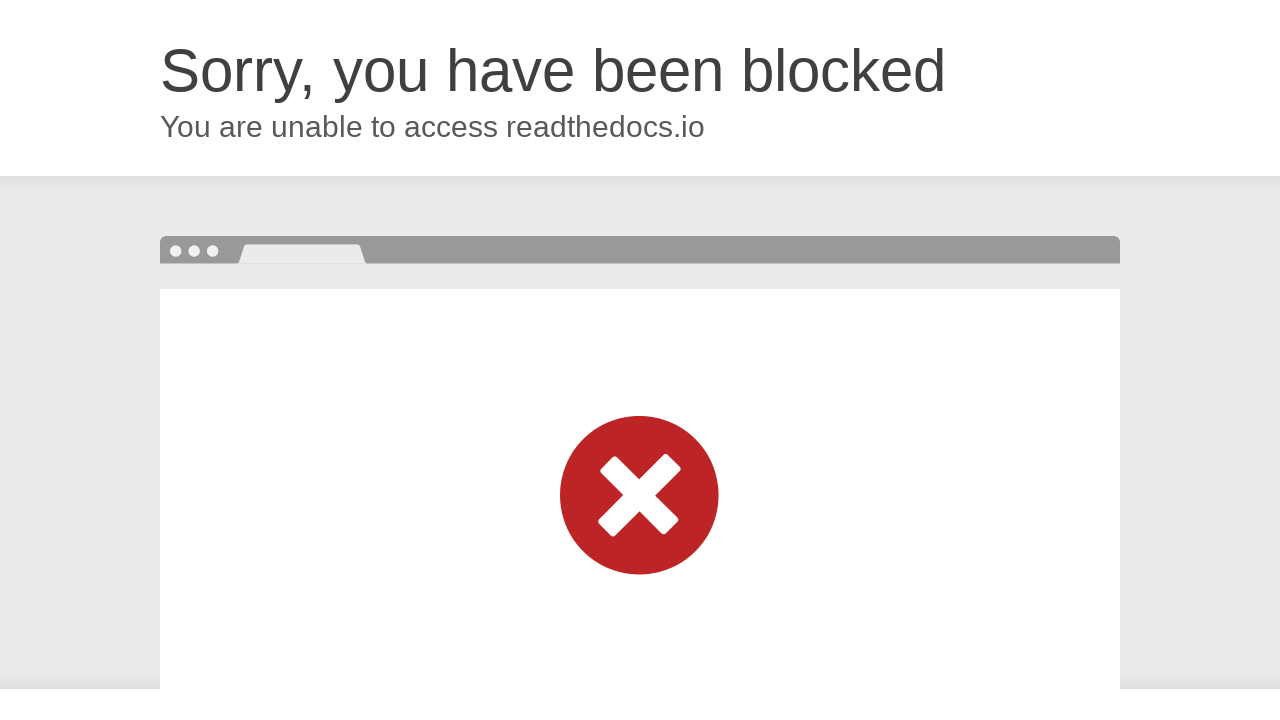

Opened a new browser tab using Ctrl+T keyboard shortcut
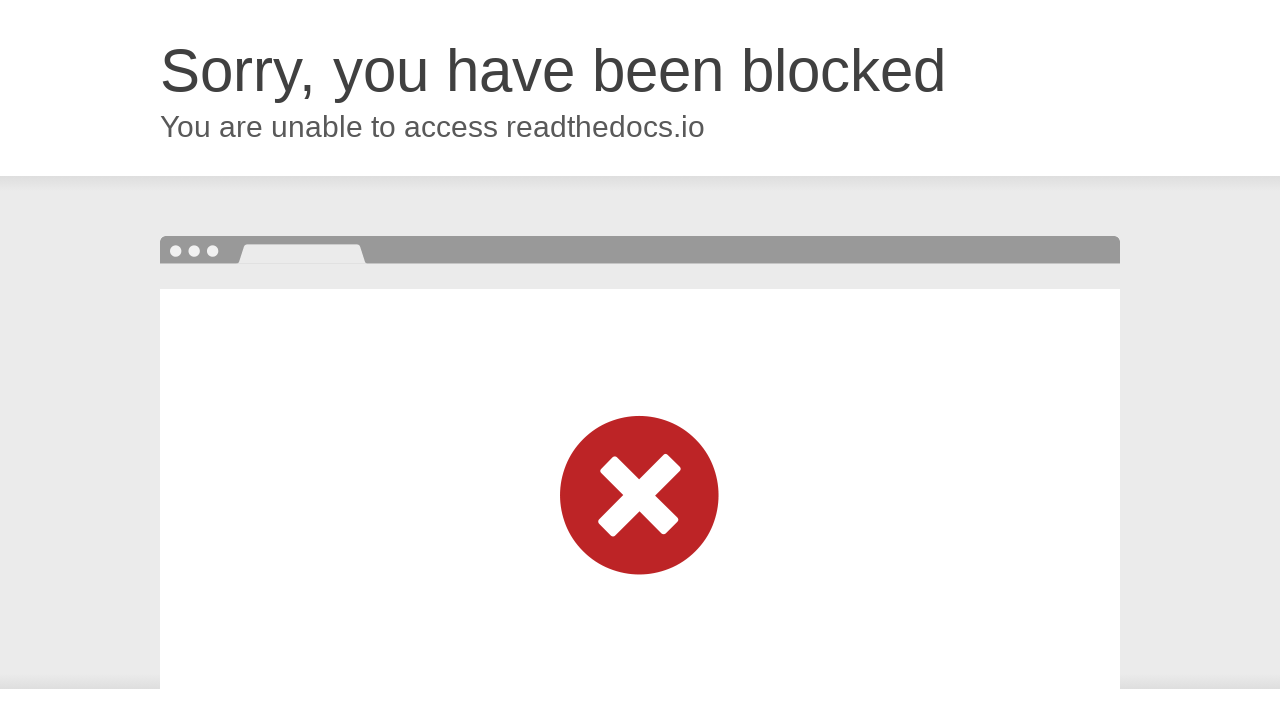

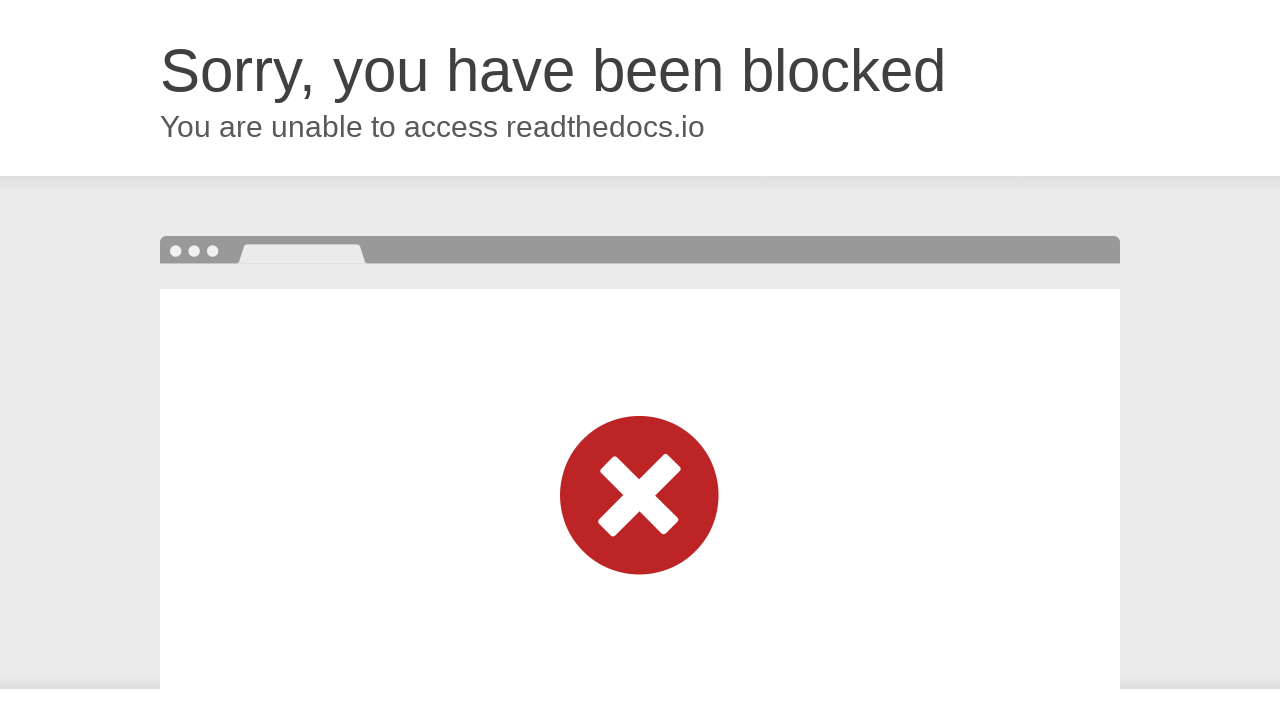